Tests finding multiple social media image elements near the footer section of the page

Starting URL: https://opensource-demo.orangehrmlive.com/

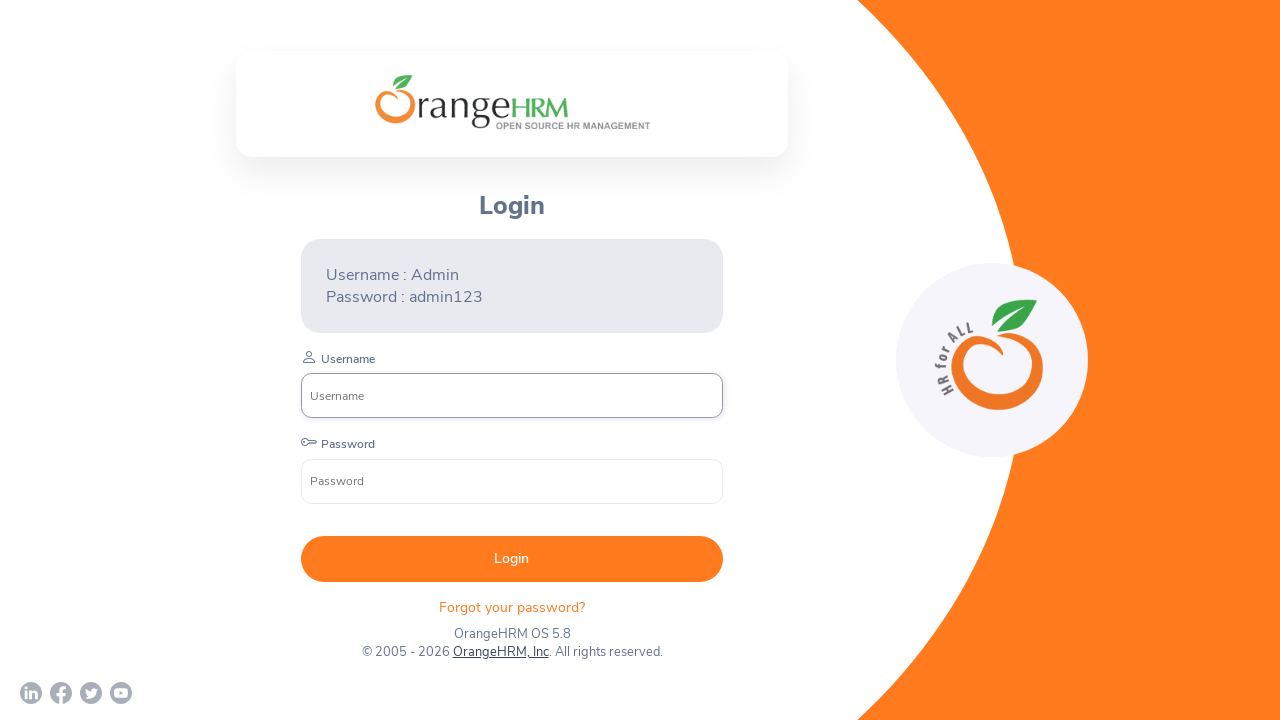

Waited for footer element to be visible
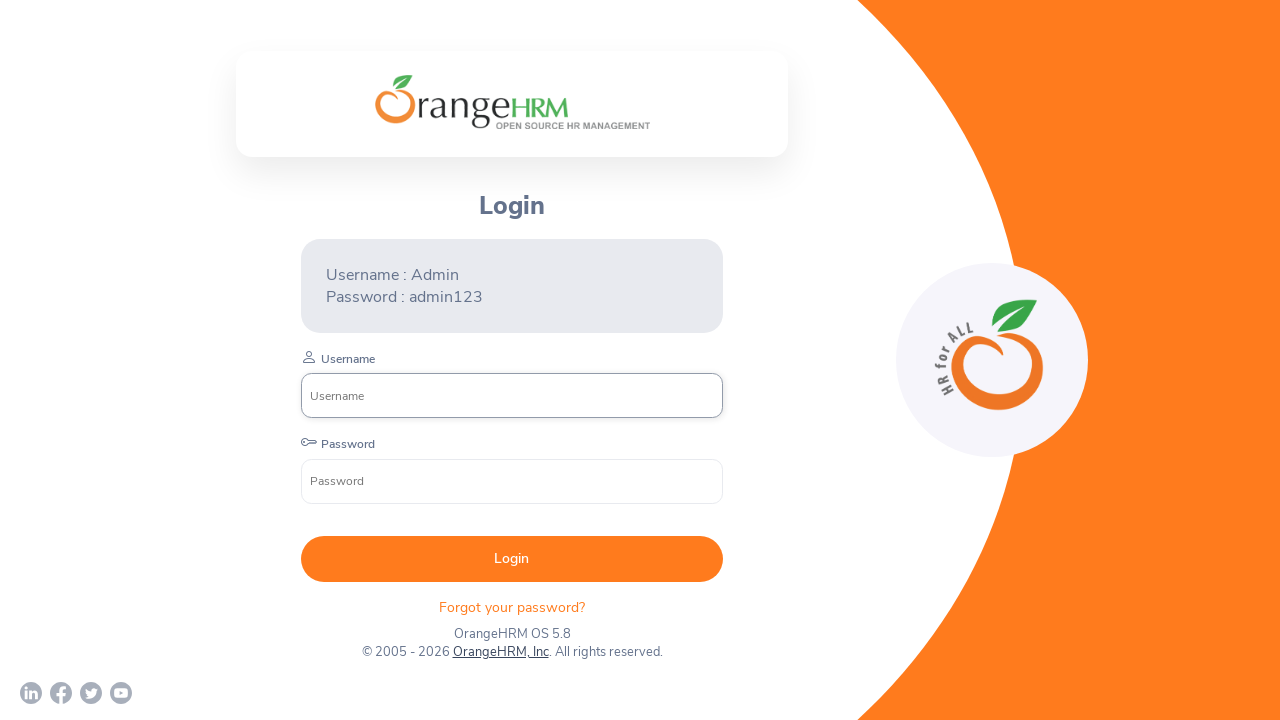

Located social media link elements in footer
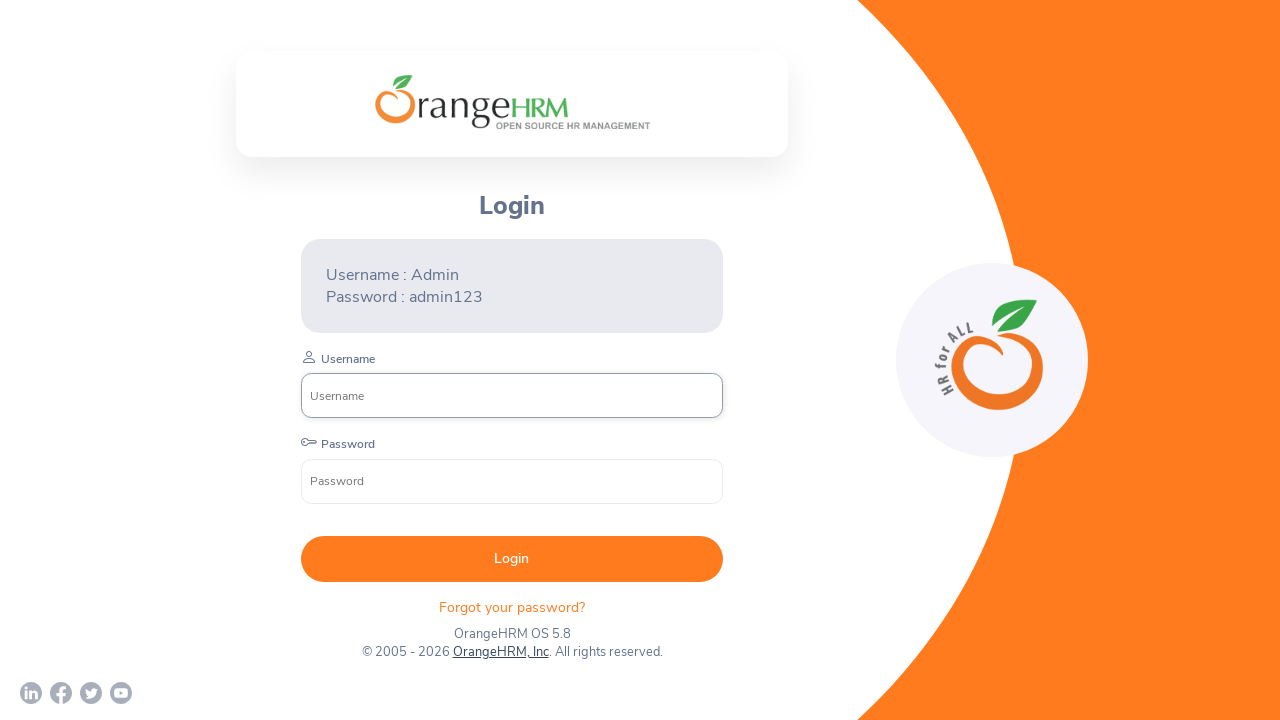

Verified first social media element is present
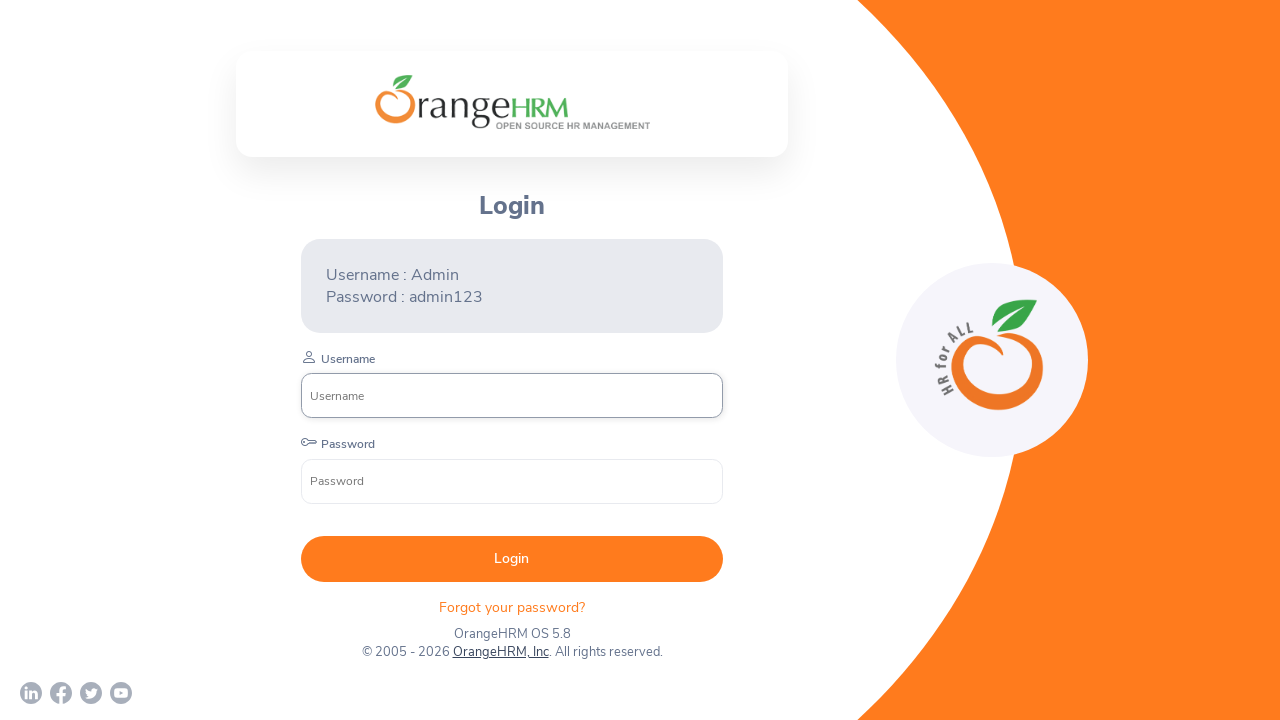

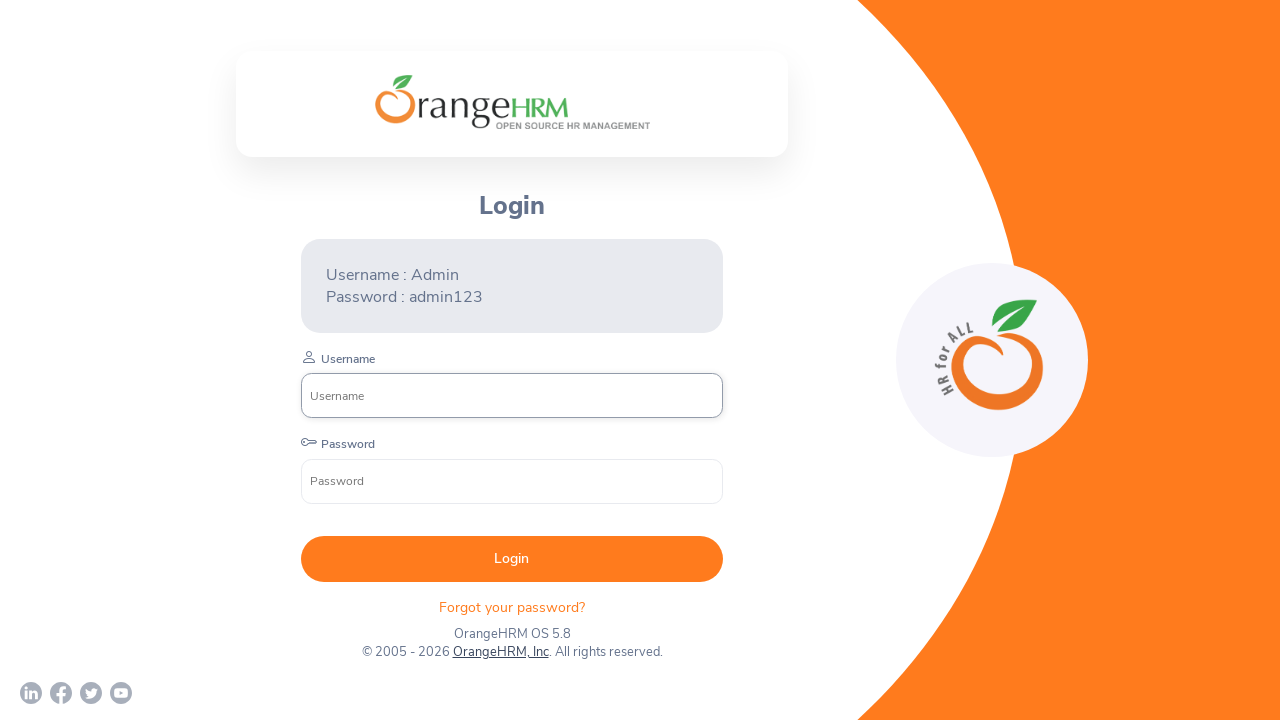